Tests keyboard interaction by pressing the ENTER key on a key press demonstration page and verifying the page displays the correct key that was pressed.

Starting URL: https://the-internet.herokuapp.com/key_presses

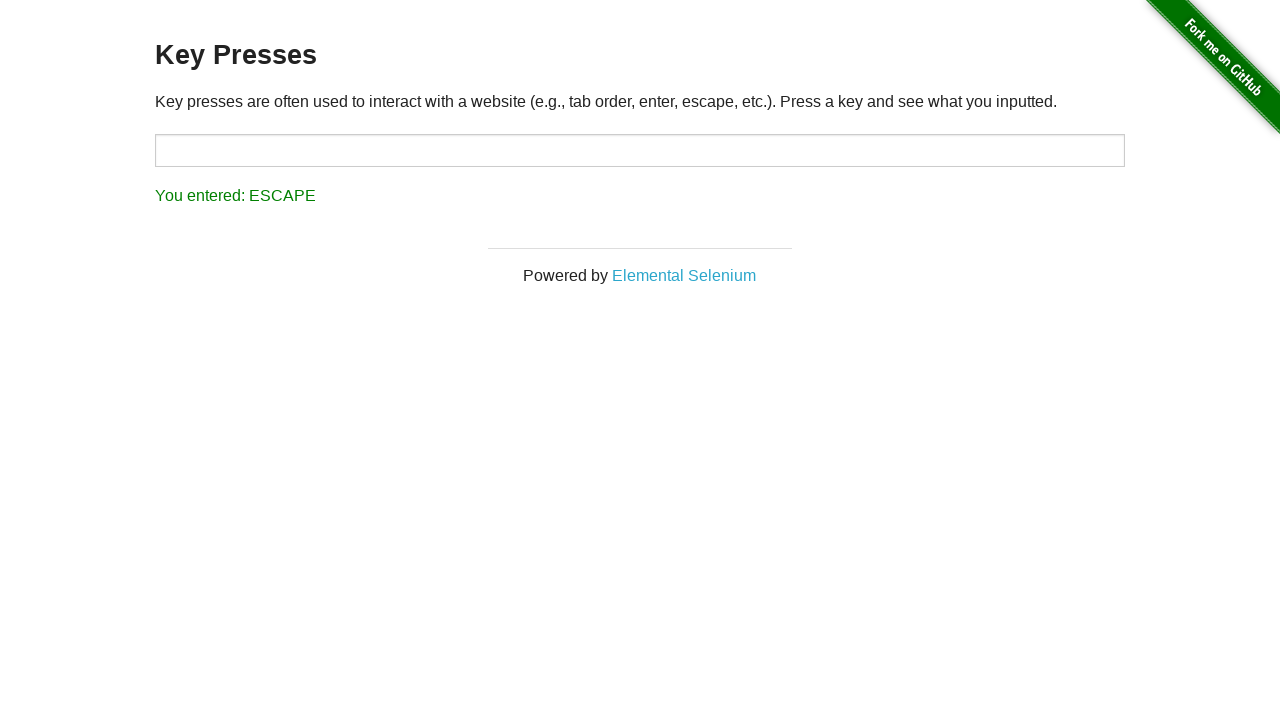

Waited for target element to load on key press demonstration page
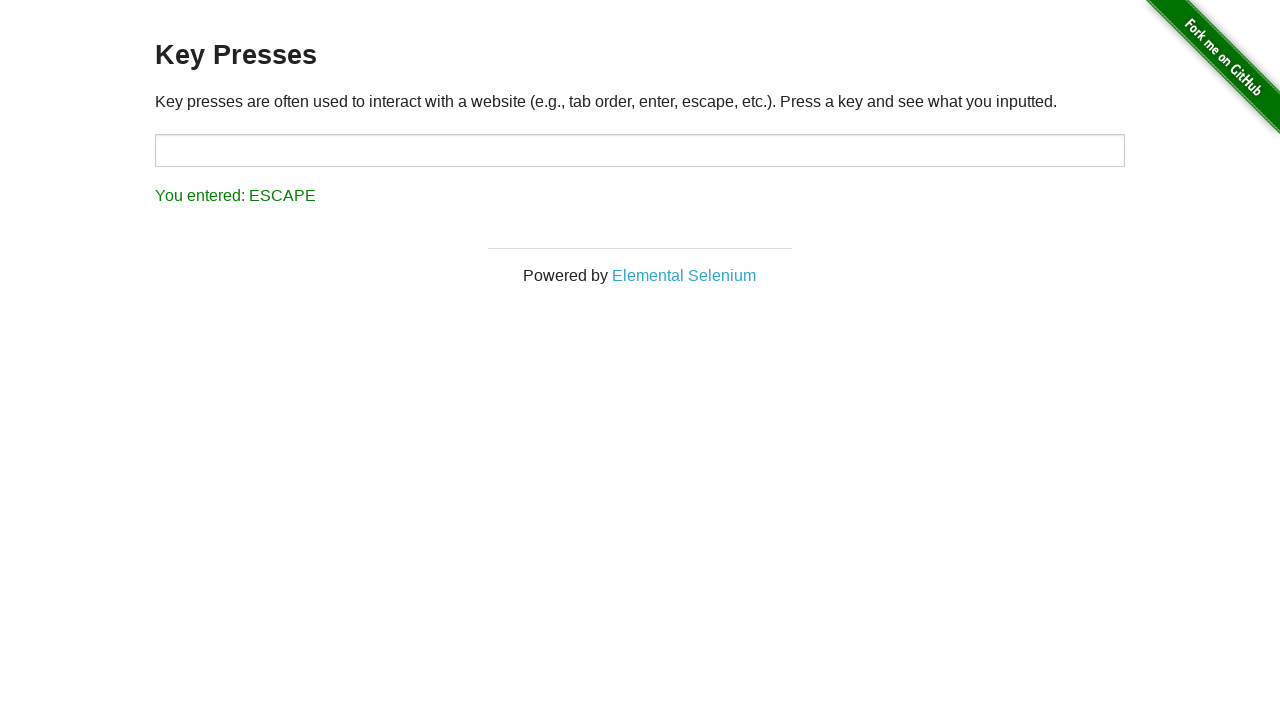

Pressed ENTER key
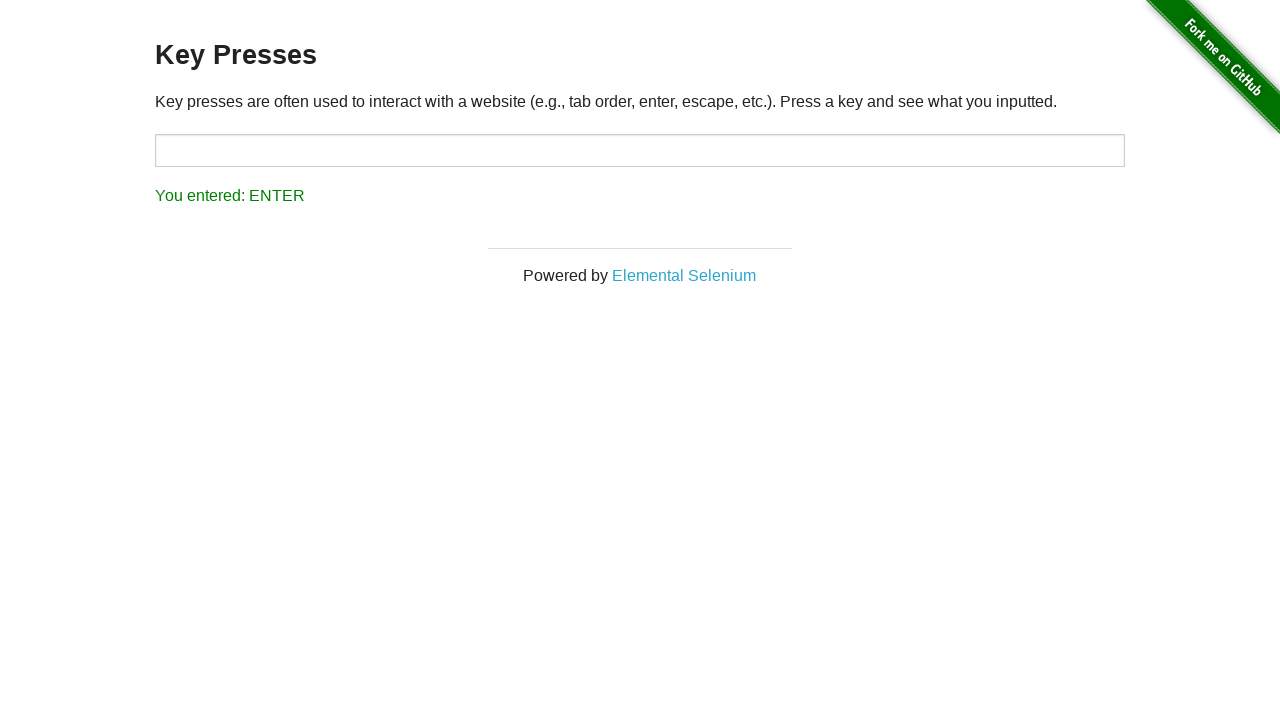

Waited for result element to appear
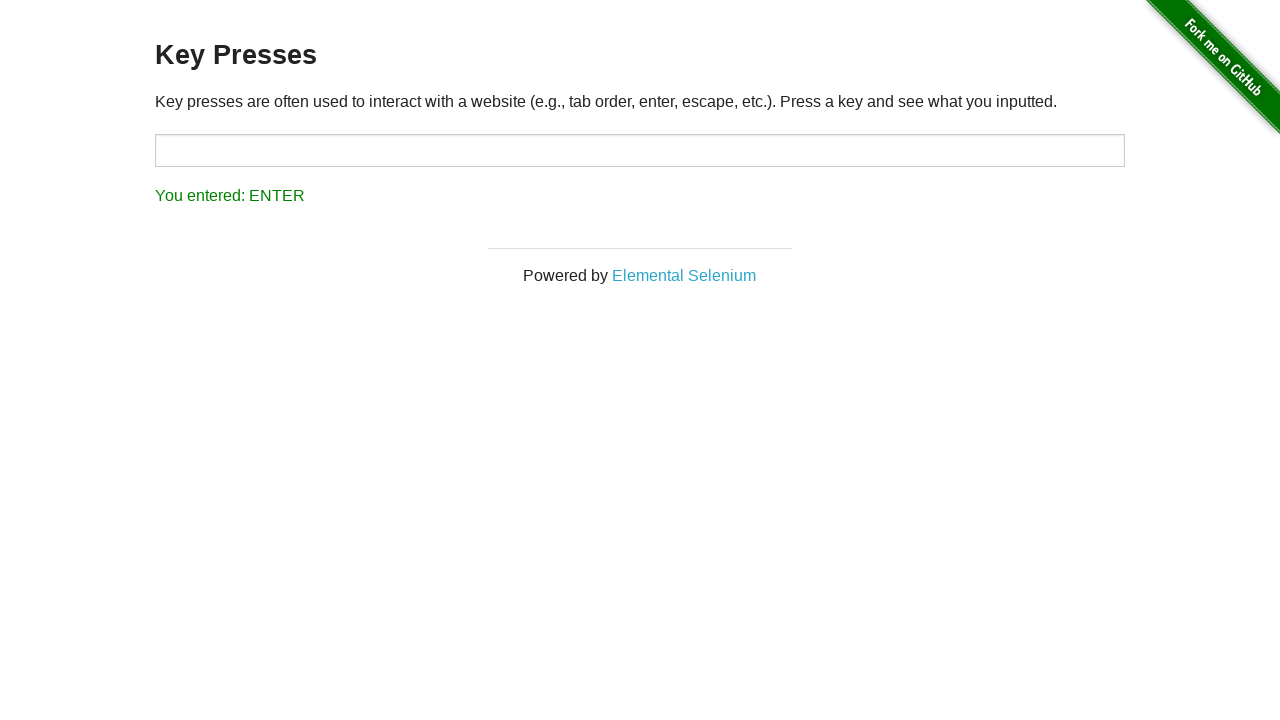

Retrieved result text: You entered: ENTER
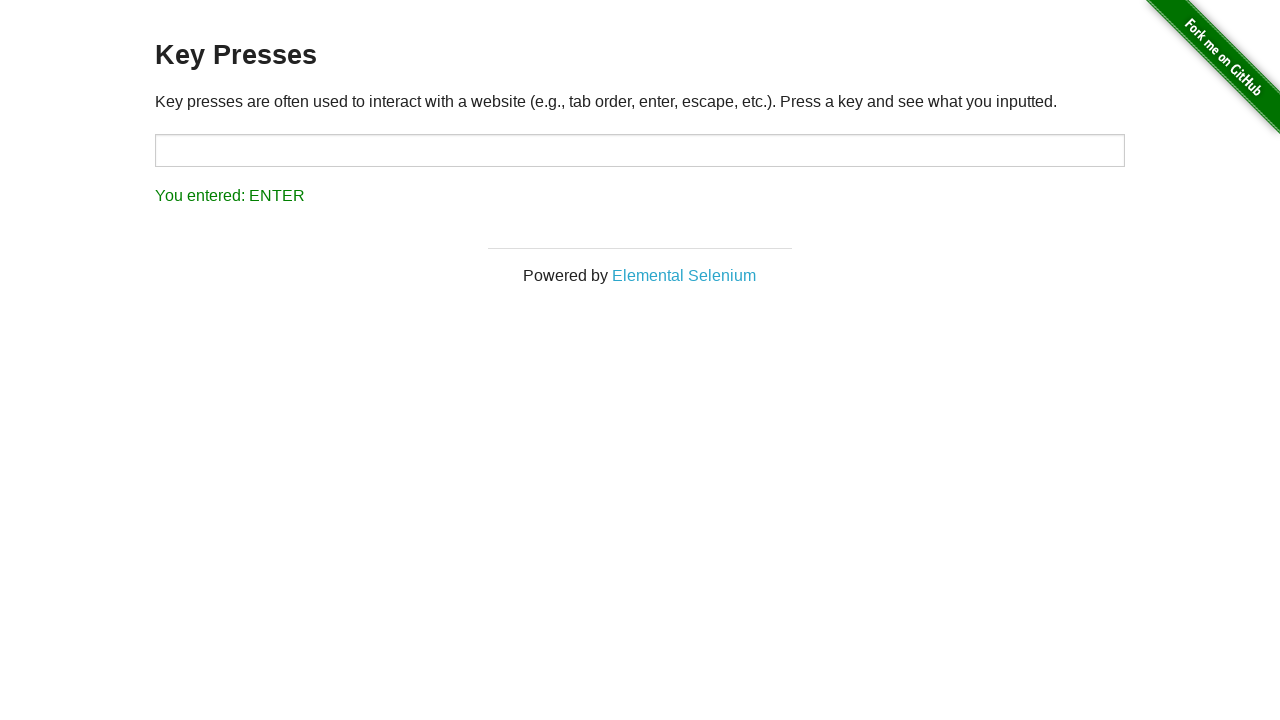

Verified ENTER key was correctly displayed as: You entered: ENTER
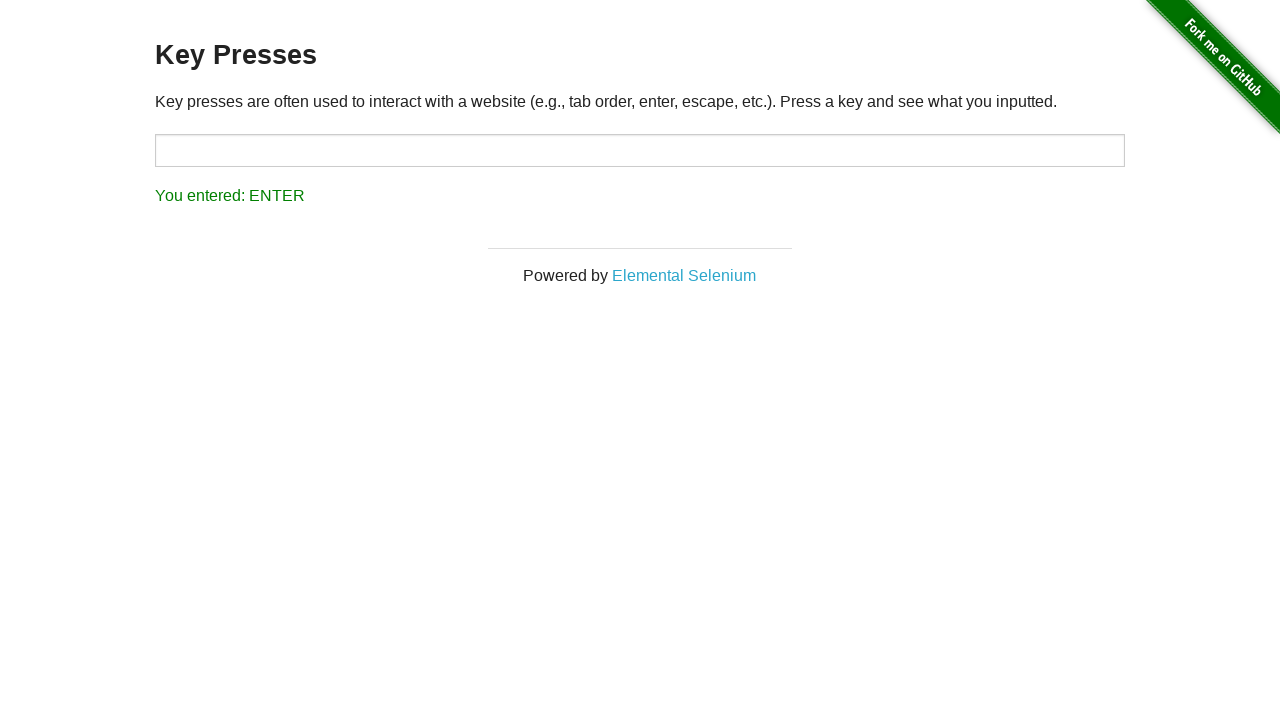

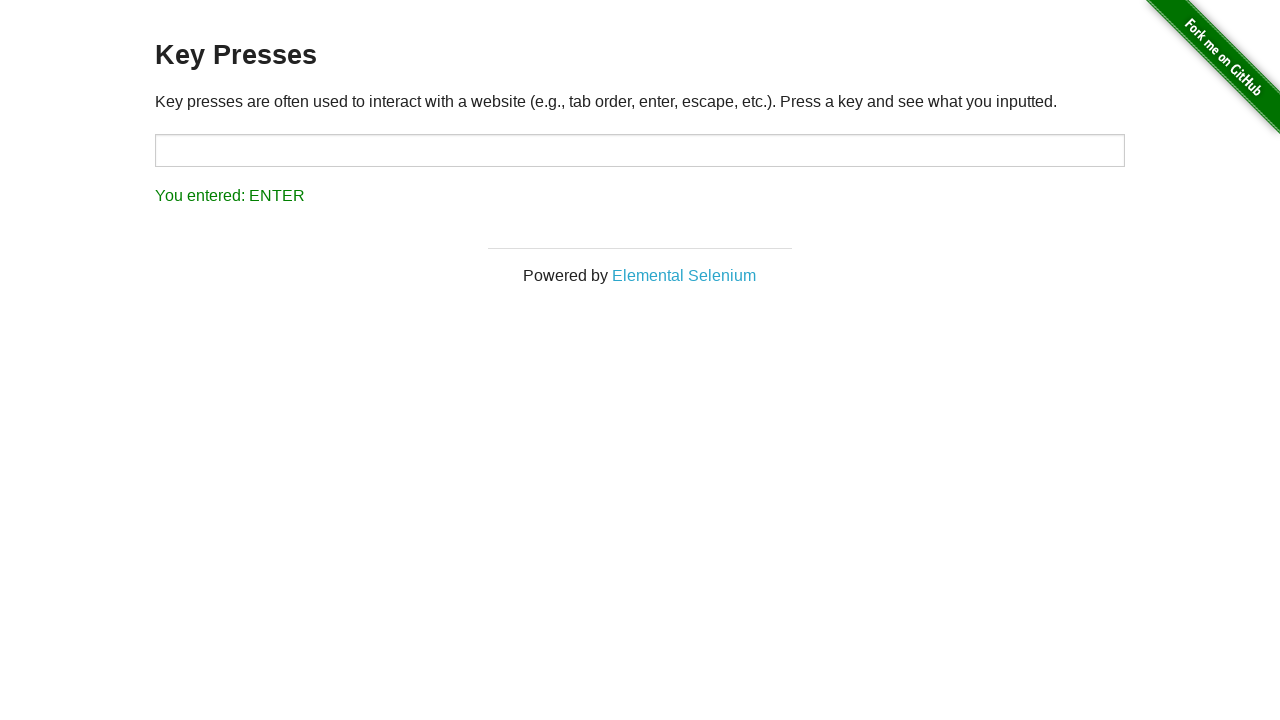